Tests auto-suggest dropdown functionality by typing a partial search term, waiting for suggestions to appear, and selecting a specific option ("Benin") from the dropdown list.

Starting URL: https://rahulshettyacademy.com/dropdownsPractise/

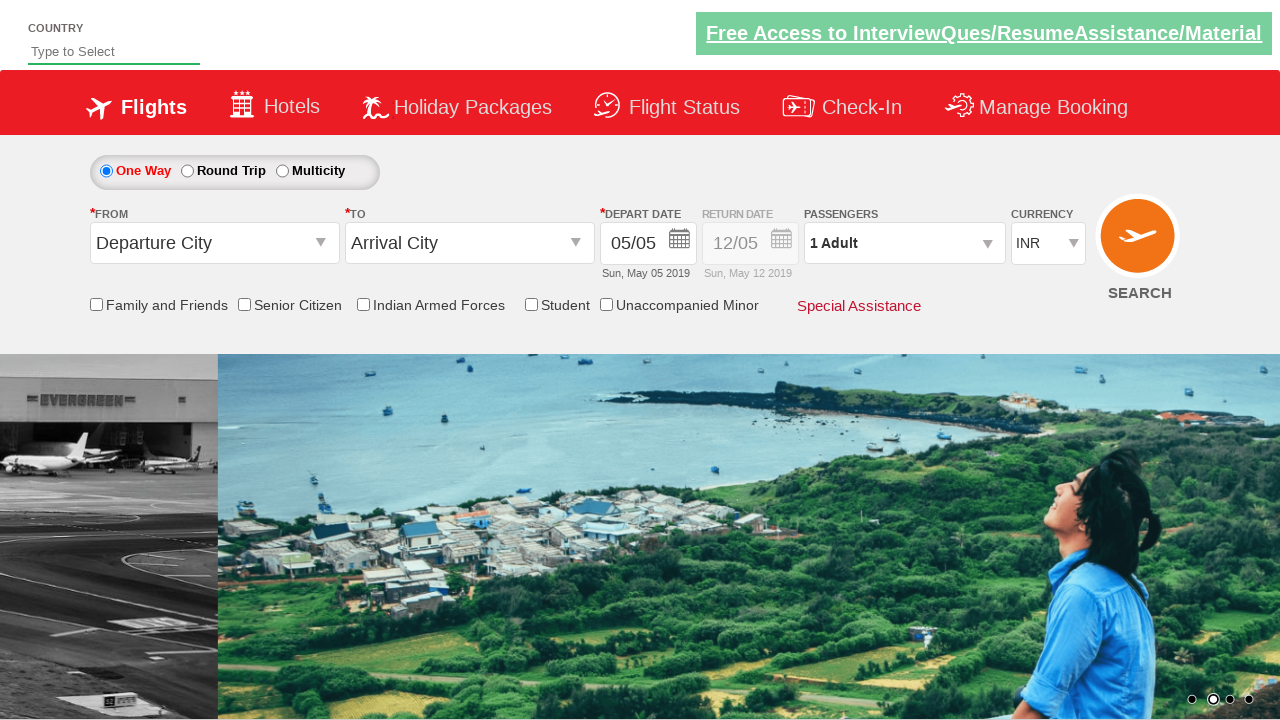

Filled autosuggest field with 'in' to trigger dropdown on #autosuggest
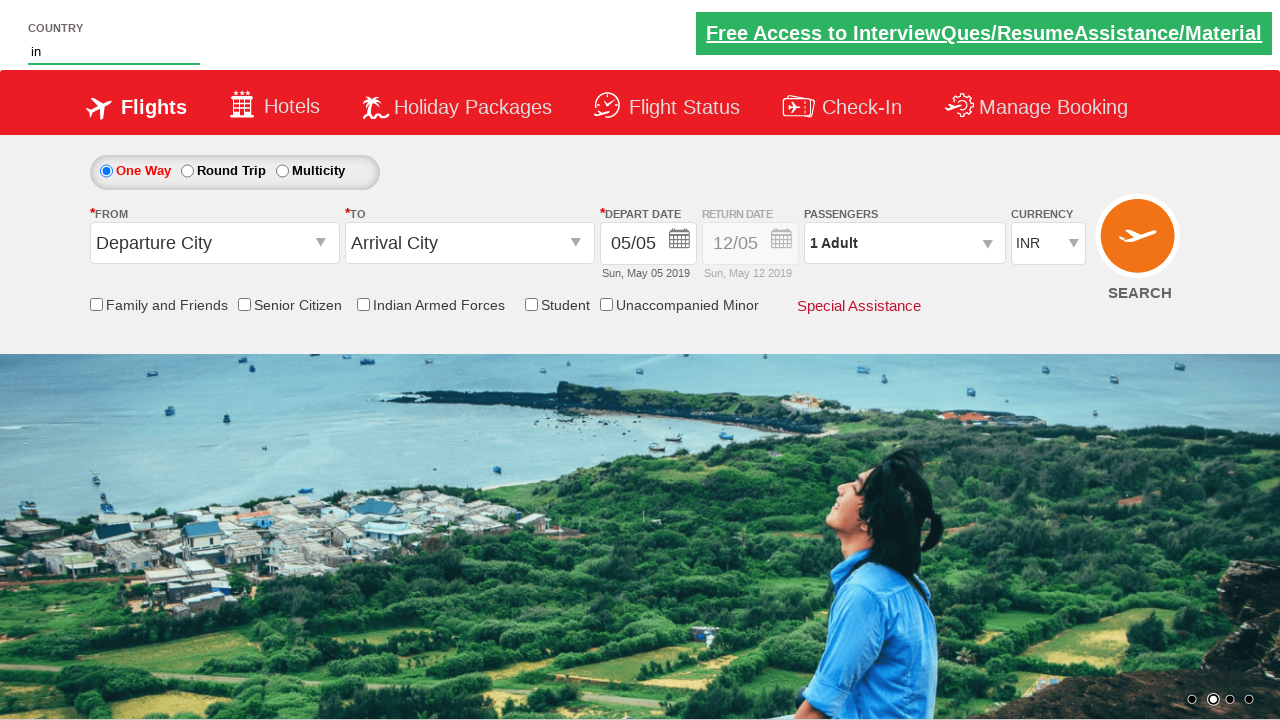

Auto-suggest dropdown suggestions appeared
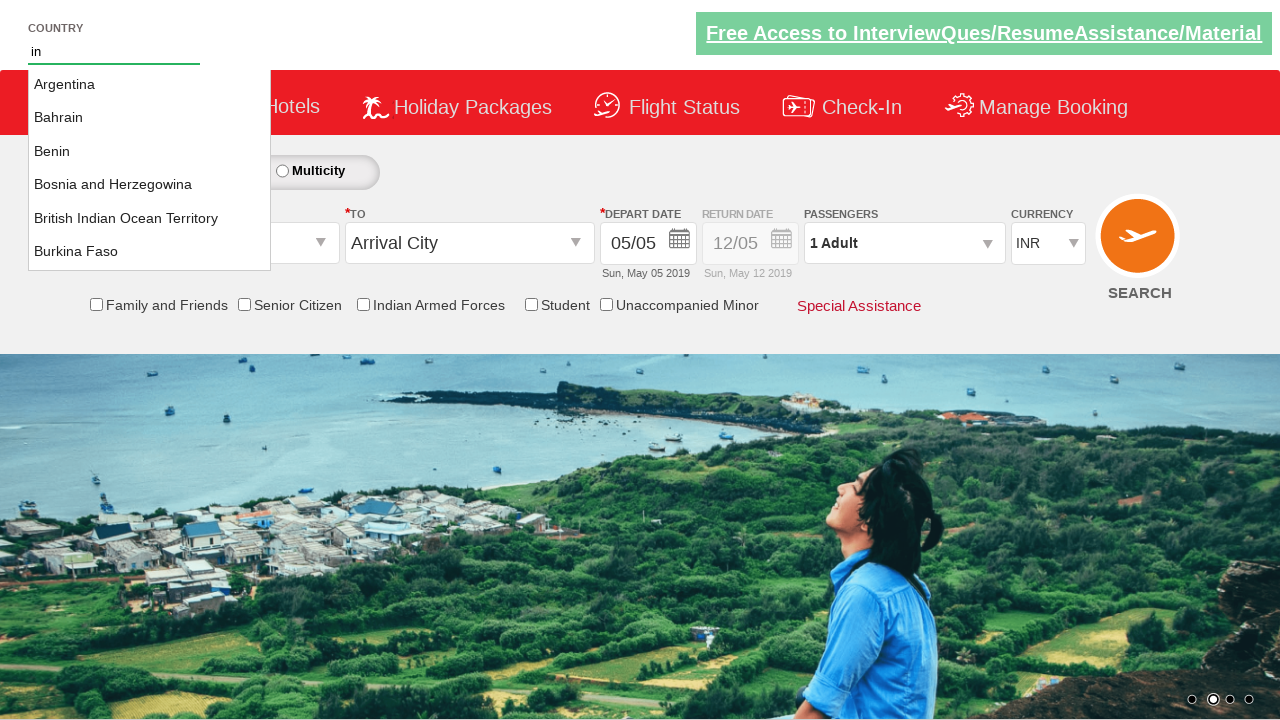

Retrieved all available dropdown options
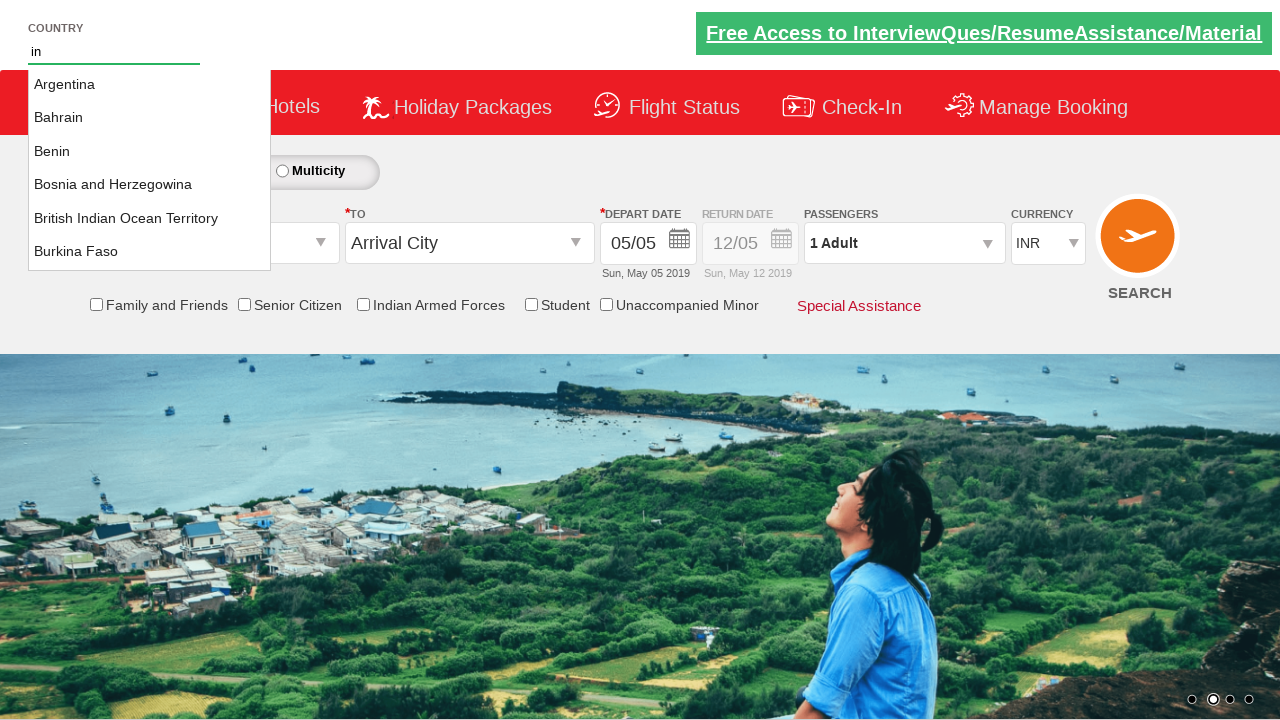

Selected 'Benin' from the auto-suggest dropdown at (150, 152) on li.ui-menu-item a >> nth=2
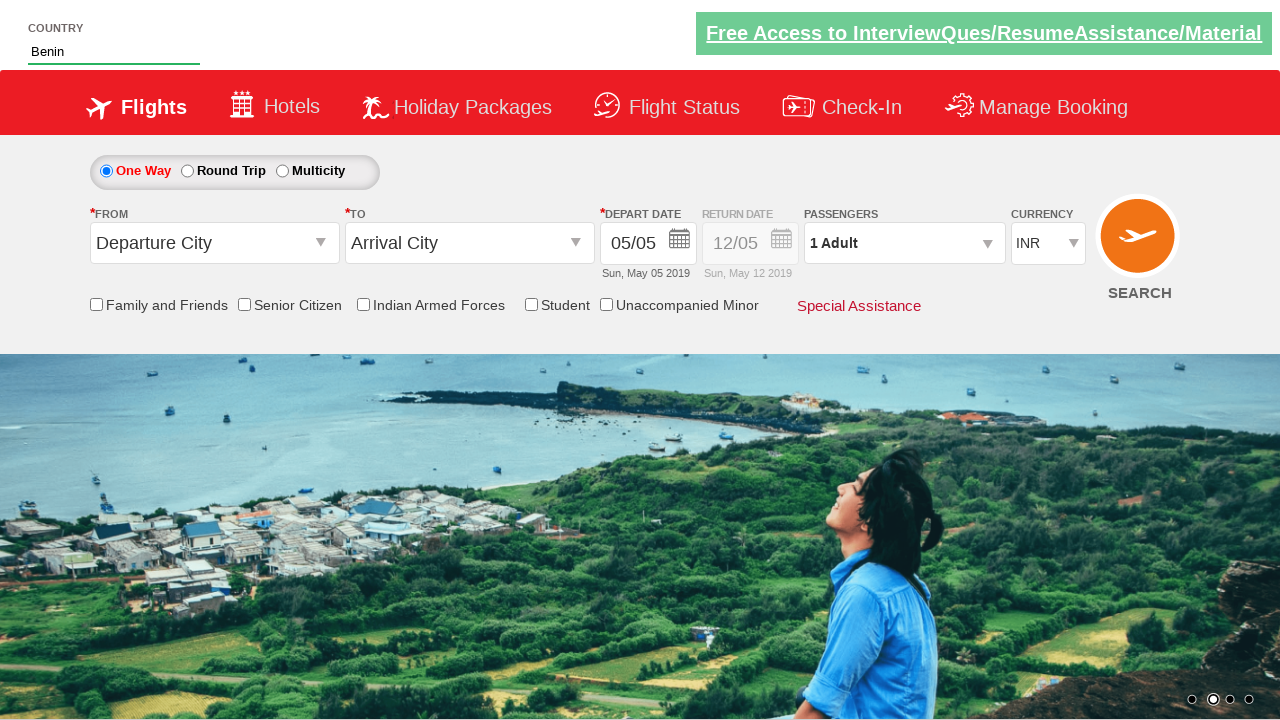

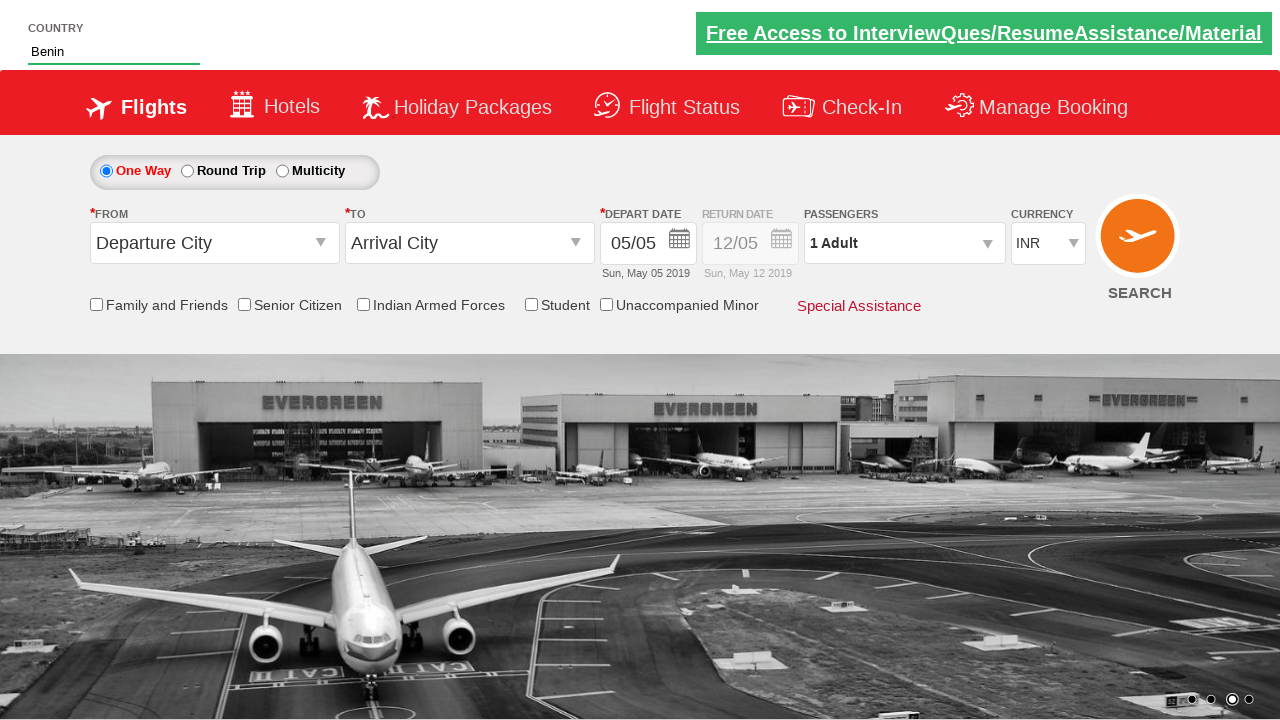